Tests various mouse actions including double-click, single click, and right-click (context click) on different buttons on a demo page.

Starting URL: http://sahitest.com/demo/clicks.htm

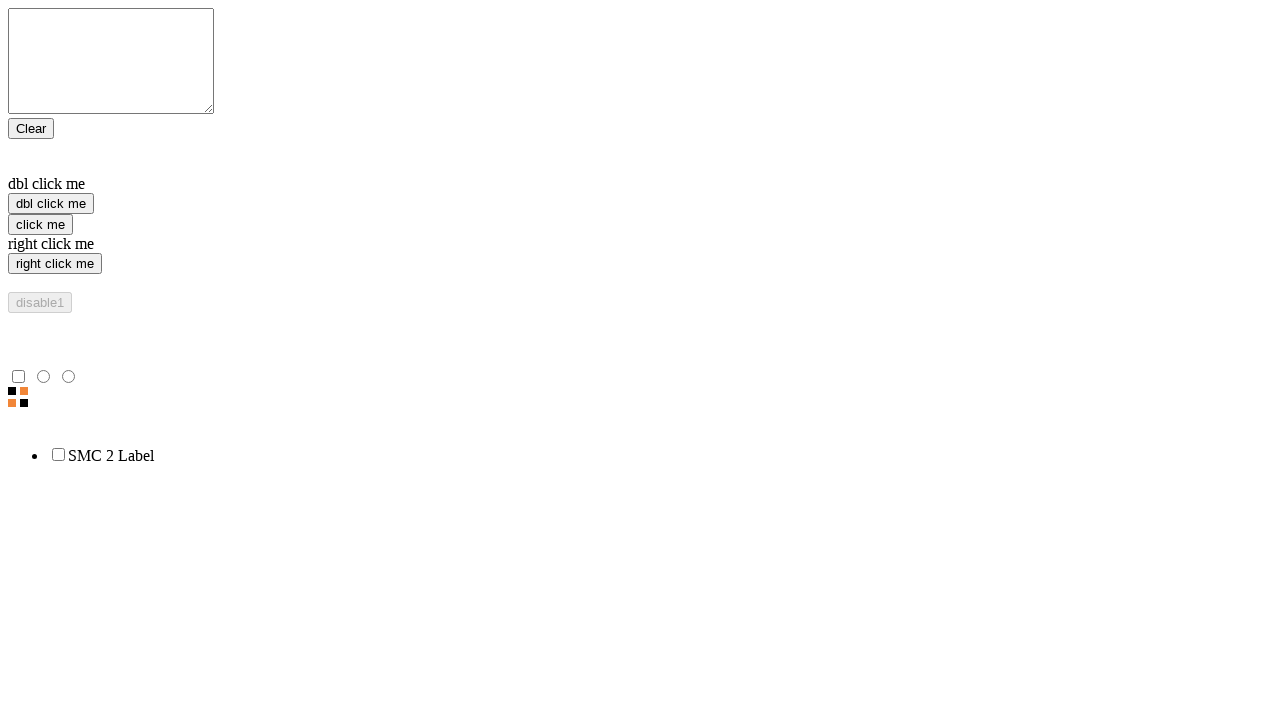

Double-clicked the first button at (51, 204) on xpath=/html/body/form/input[2]
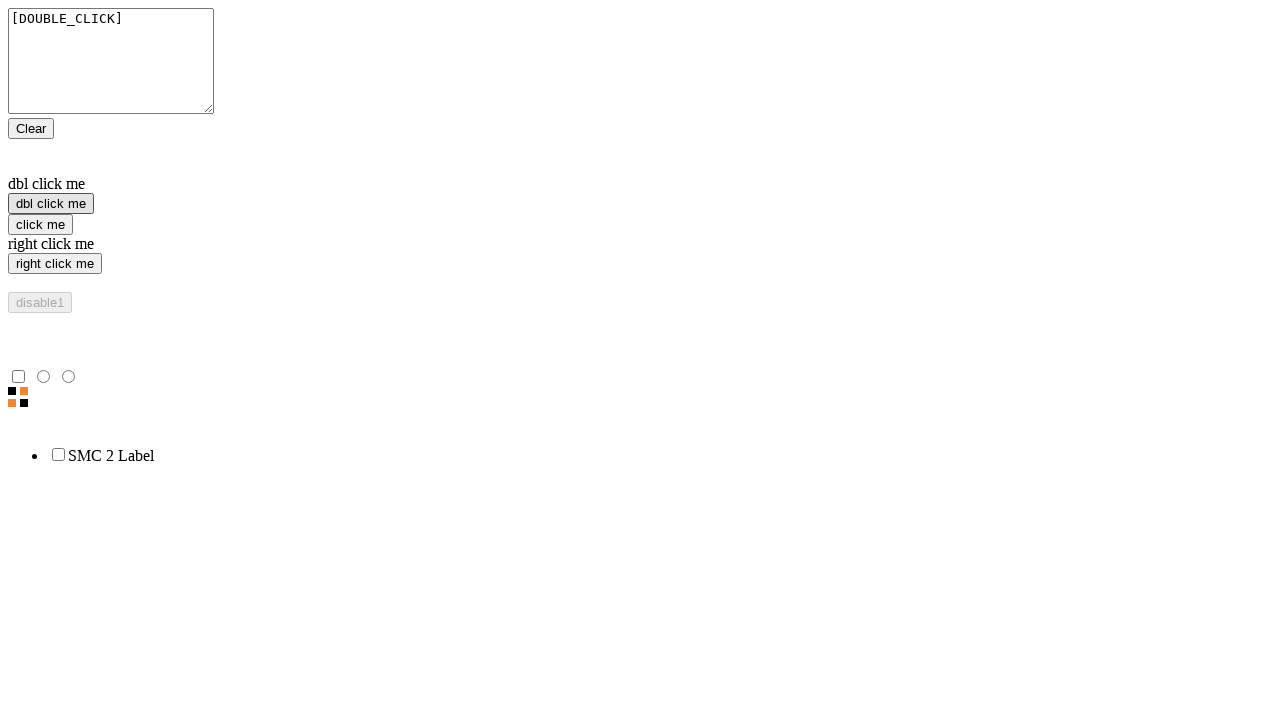

Single-clicked the second button at (40, 224) on xpath=/html/body/form/input[3]
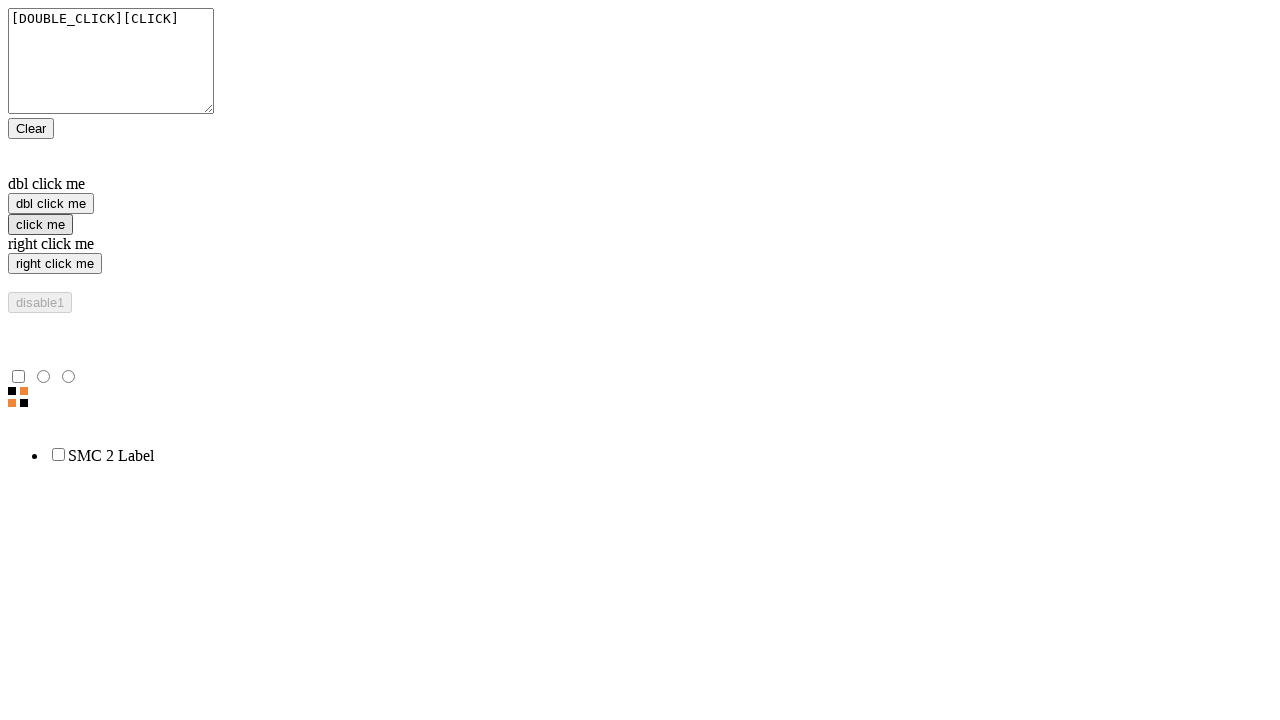

Right-clicked (context click) the third button at (55, 264) on xpath=/html/body/form/input[4]
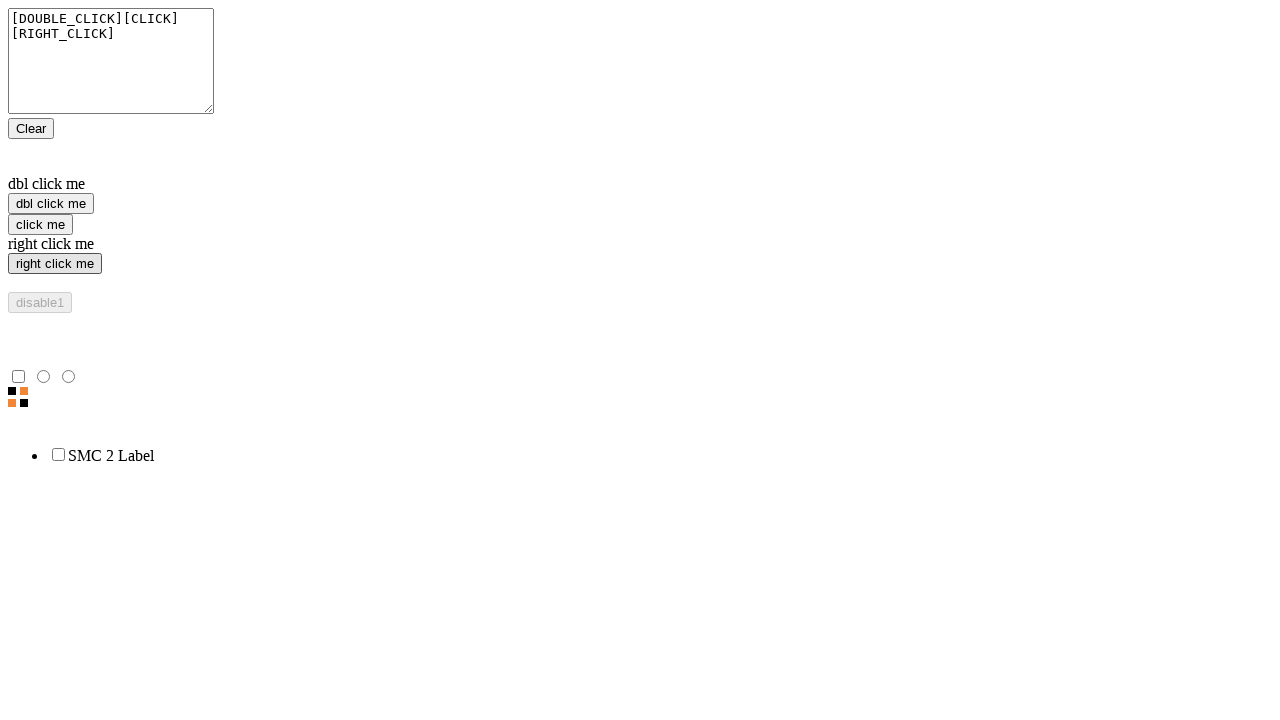

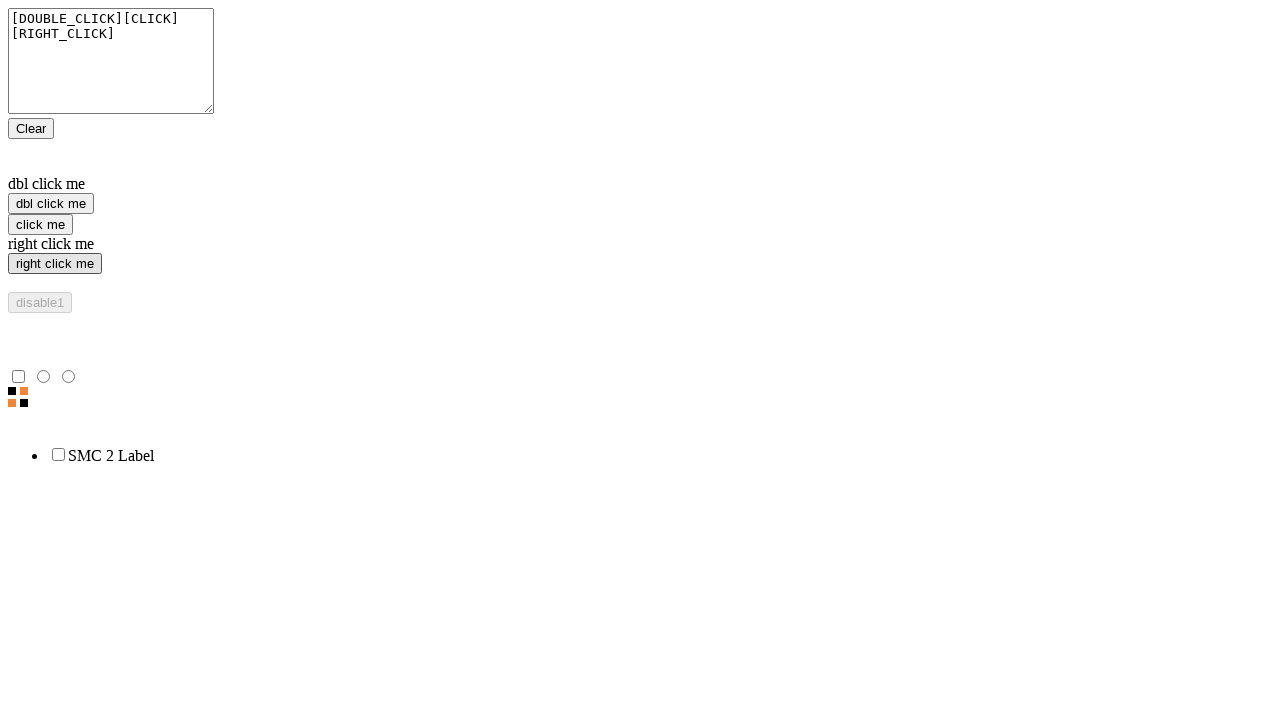